Tests e-commerce functionality by searching for products, adding items to cart, and proceeding through checkout flow

Starting URL: https://rahulshettyacademy.com/seleniumPractise/#/

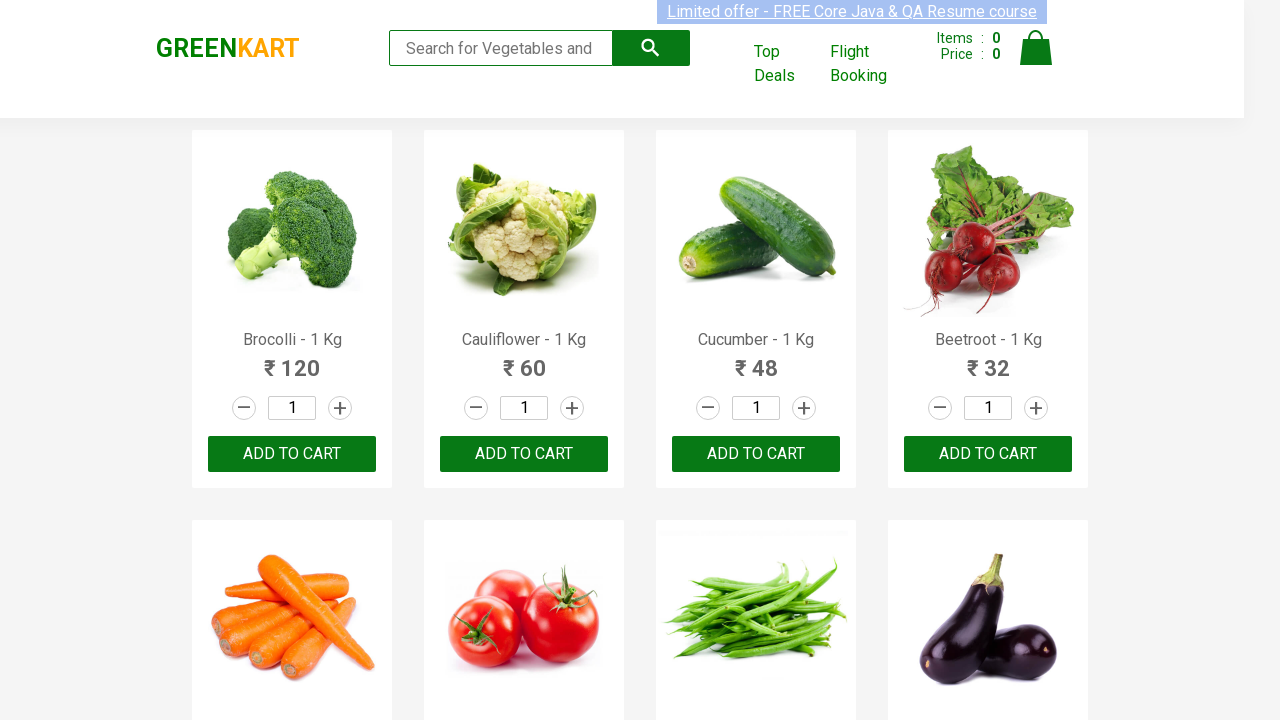

Filled search field with 'ca' to filter products on .search-keyword
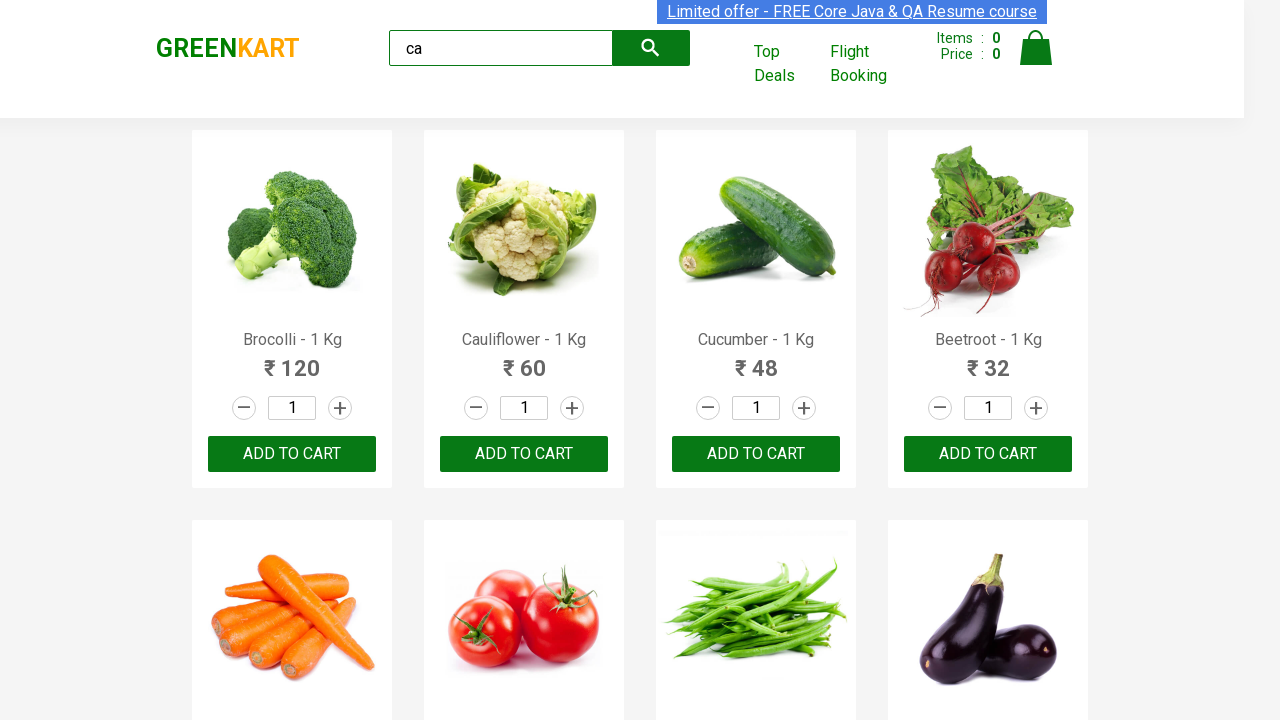

Waited 2 seconds for products to filter
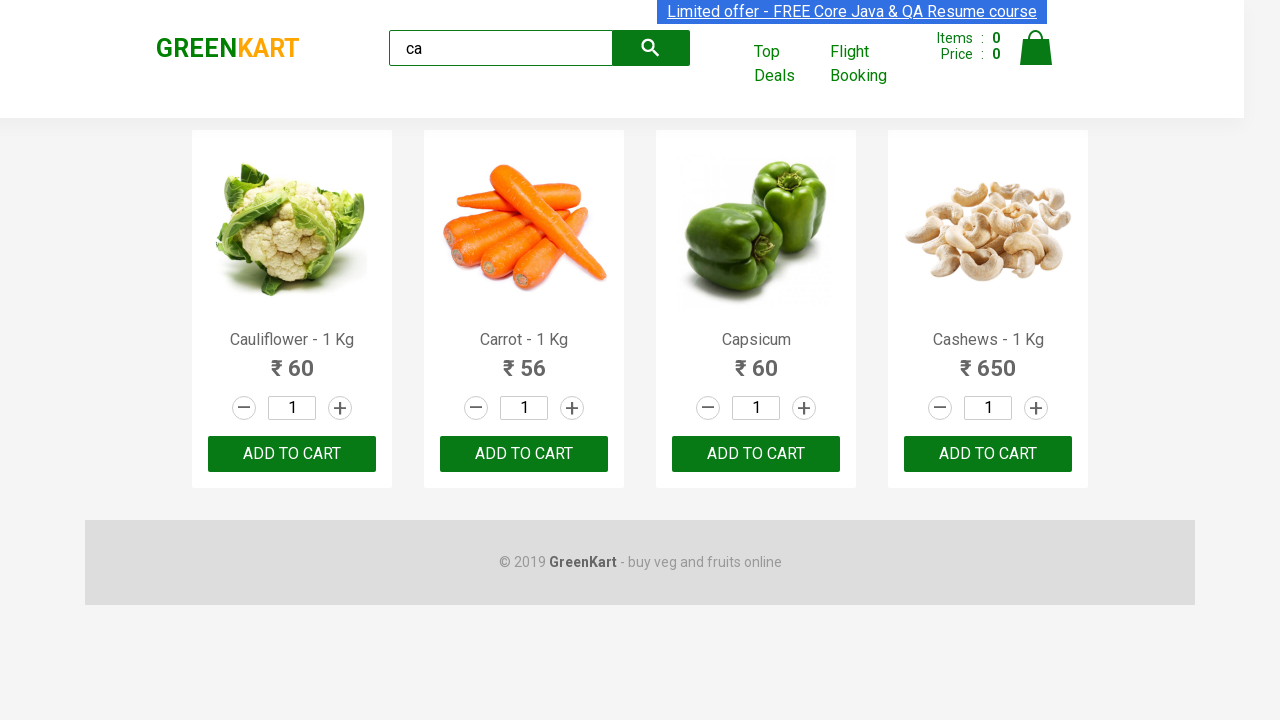

Clicked ADD TO CART on the 3rd visible product at (756, 454) on .products .product >> nth=2 >> internal:text="ADD TO CART"i
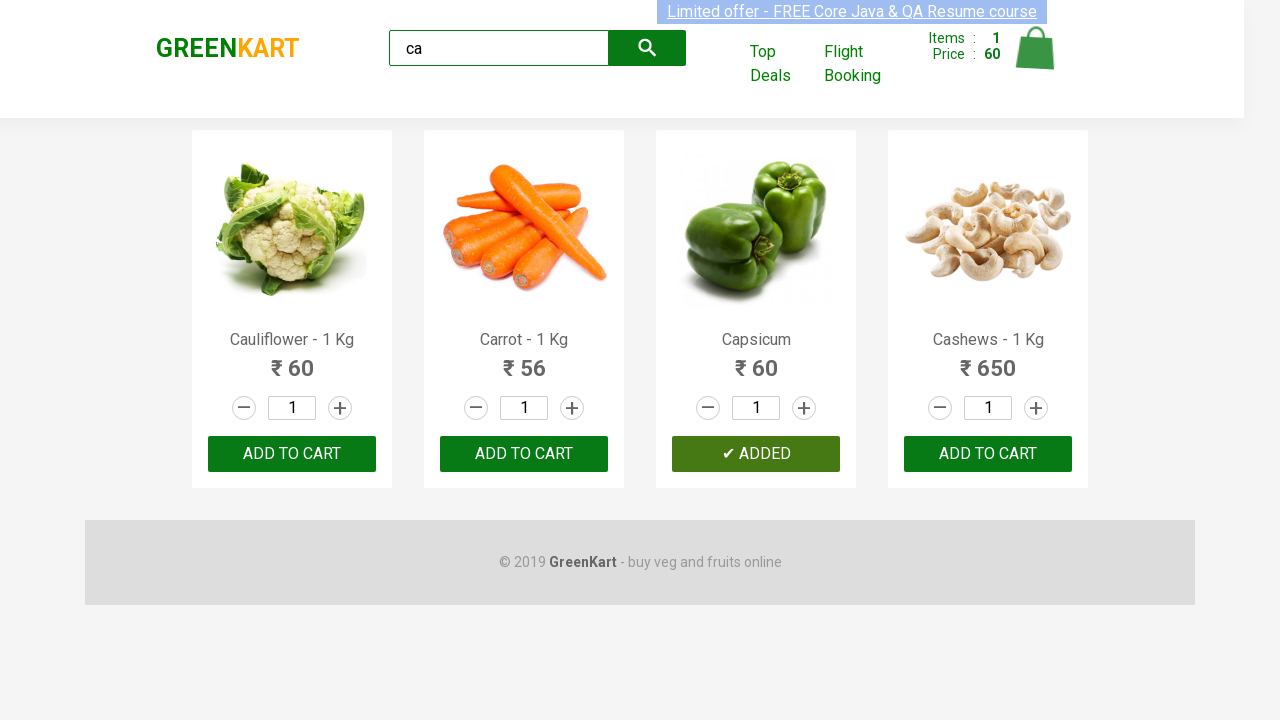

Found and clicked ADD TO CART for Cashews product at (988, 454) on .products .product >> nth=3 >> button
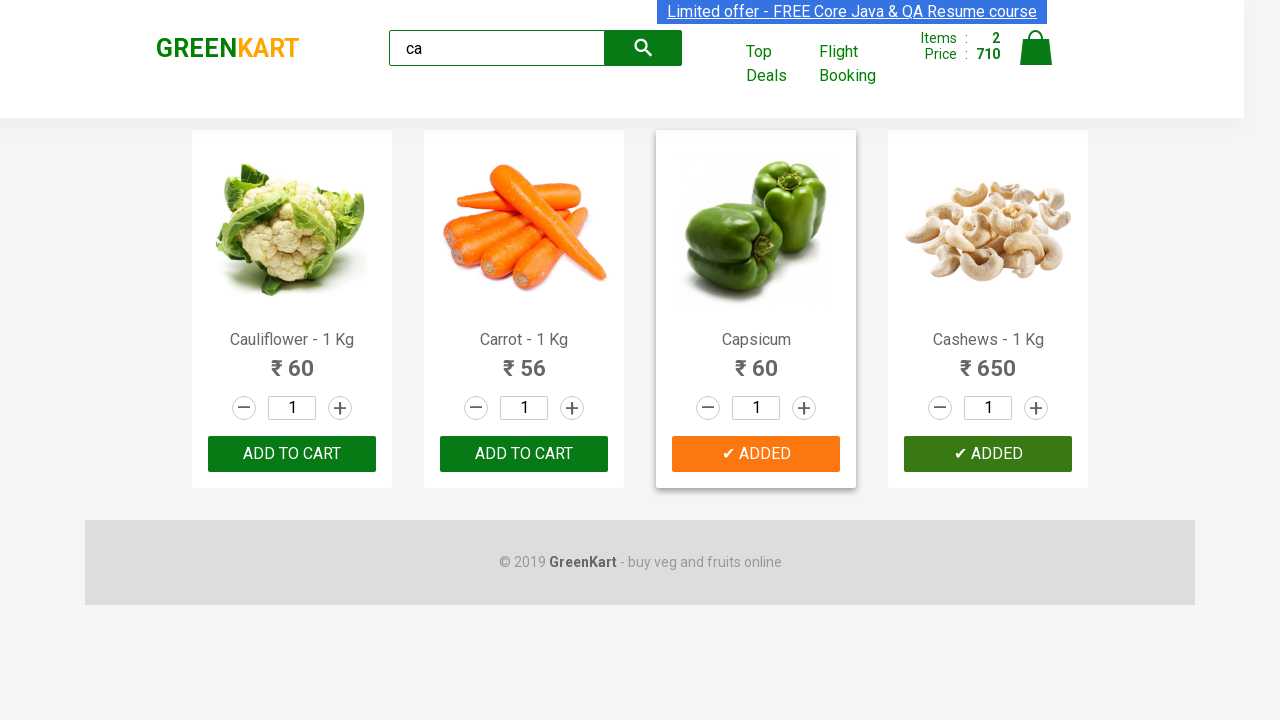

Clicked on cart icon to view cart at (1036, 59) on .cart-icon
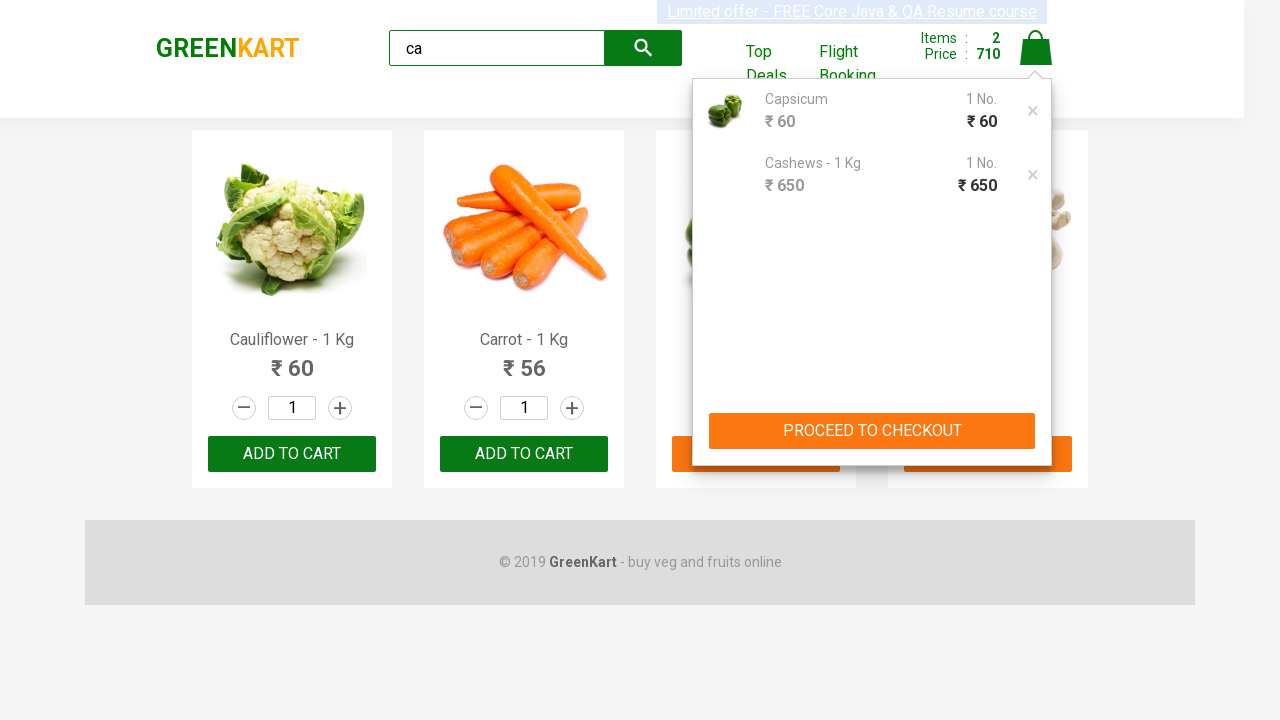

Clicked PROCEED TO CHECKOUT button at (872, 431) on internal:text="PROCEED TO CHECKOUT"i
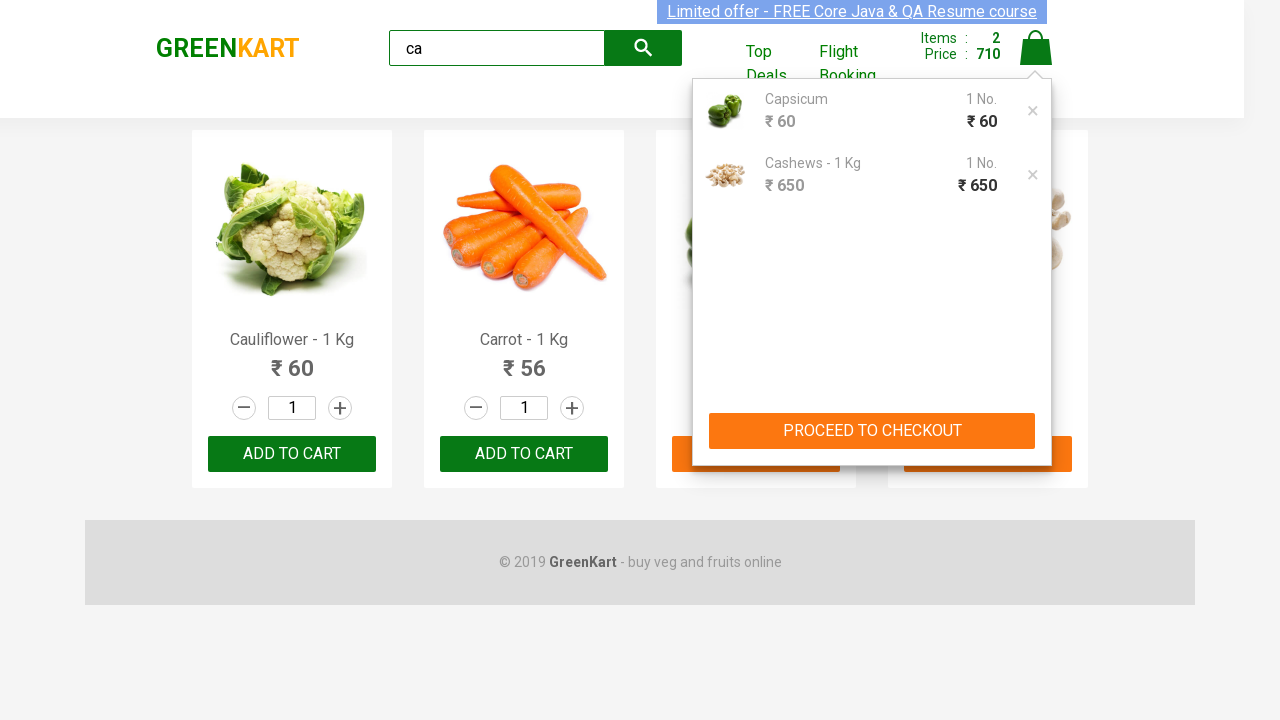

Clicked Place Order button to complete checkout at (1036, 491) on internal:text="Place Order"i
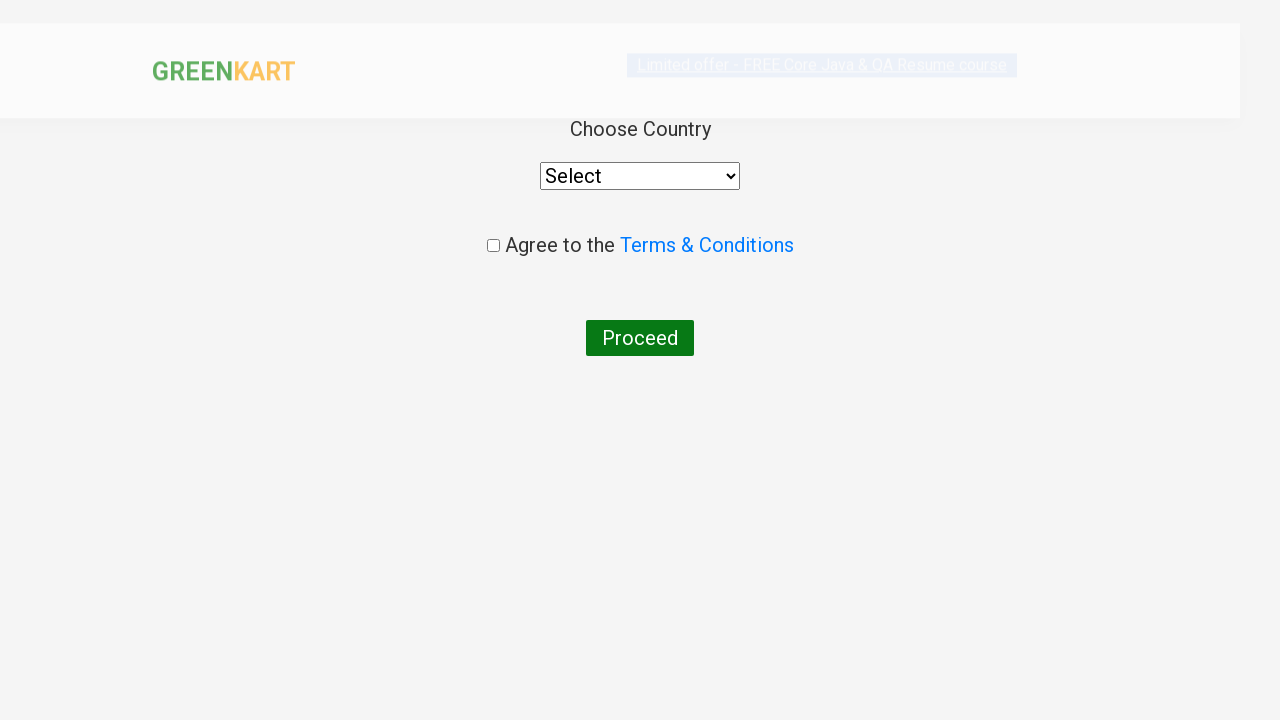

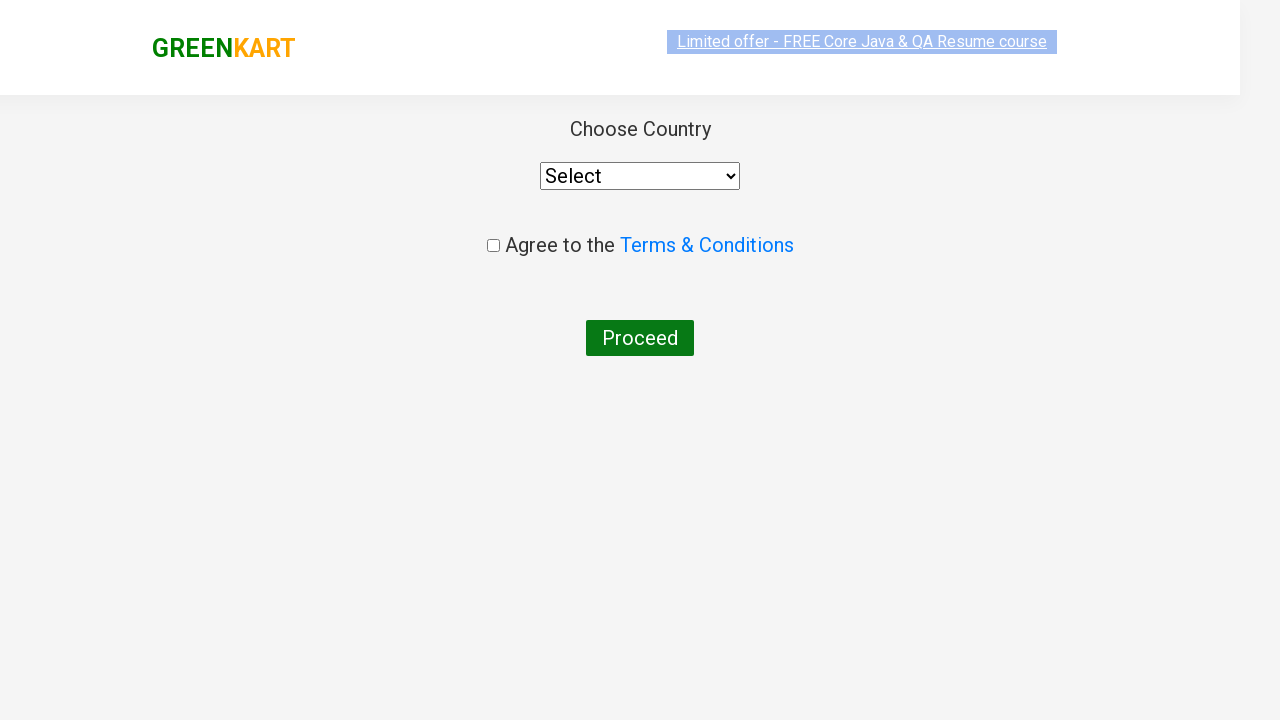